Verifies that the company logo is present and displayed on the page

Starting URL: https://opensource-demo.orangehrmlive.com/

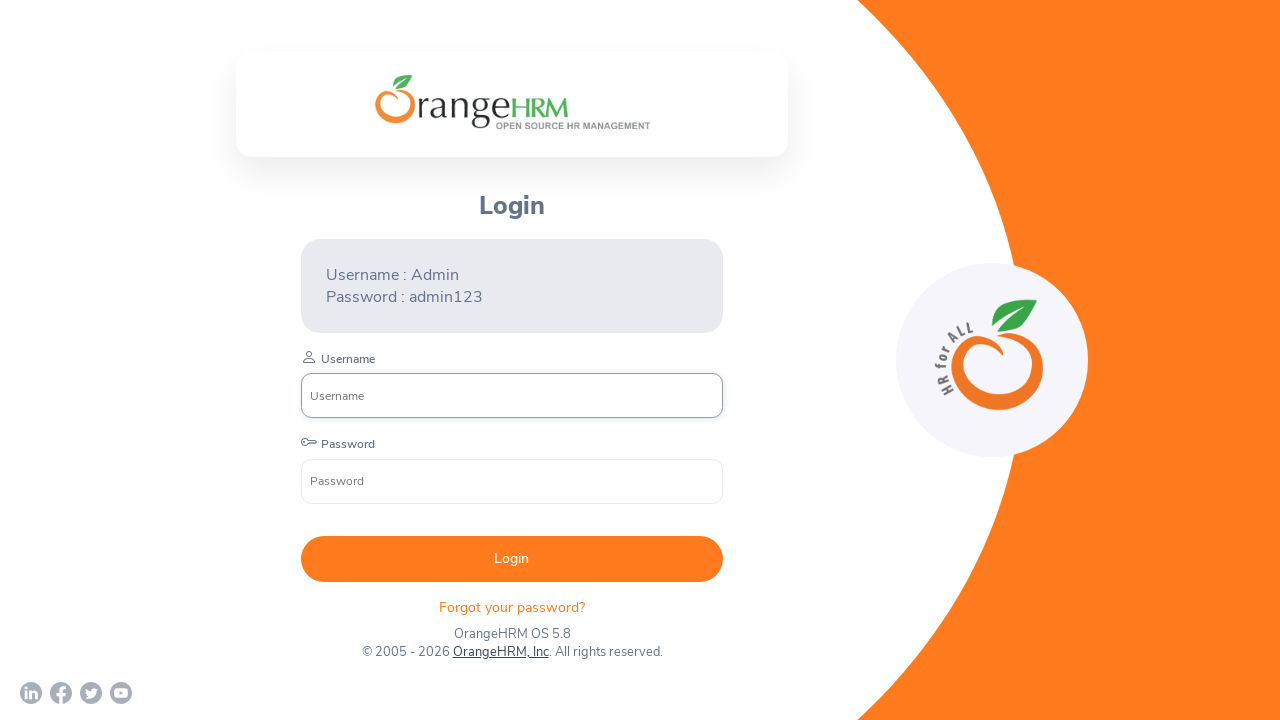

Waited for company logo to become visible
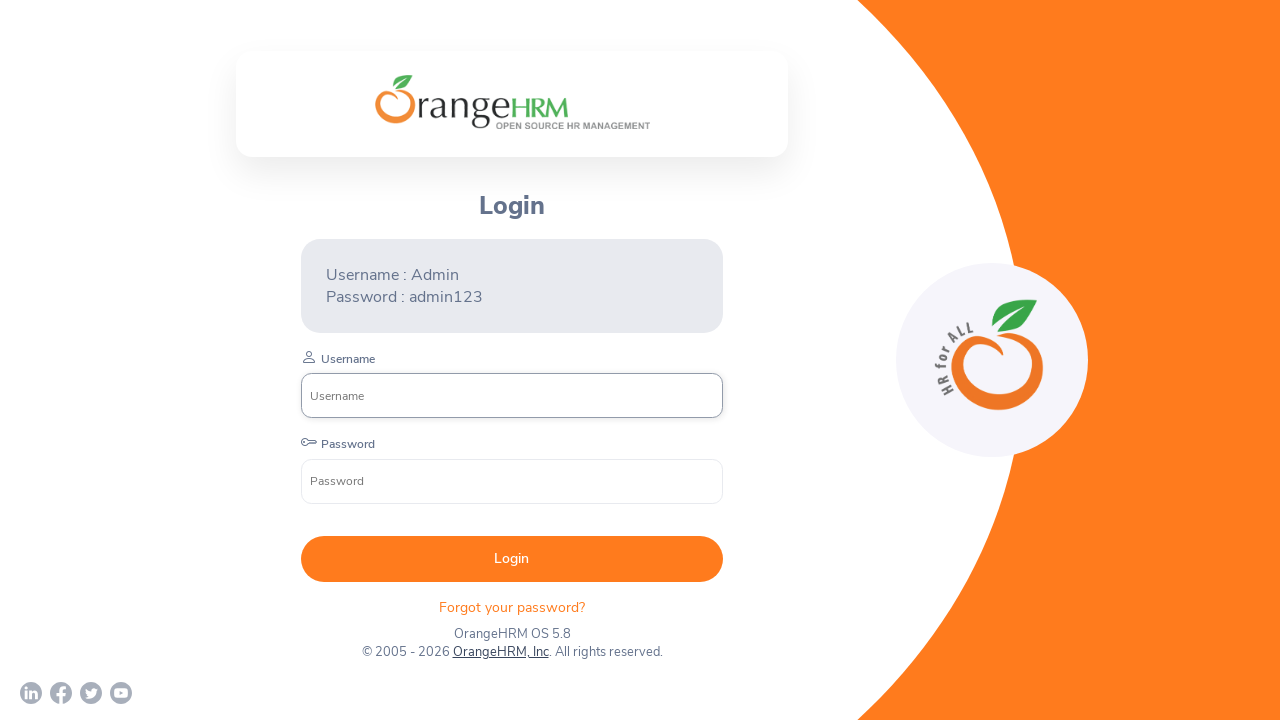

Located company logo element
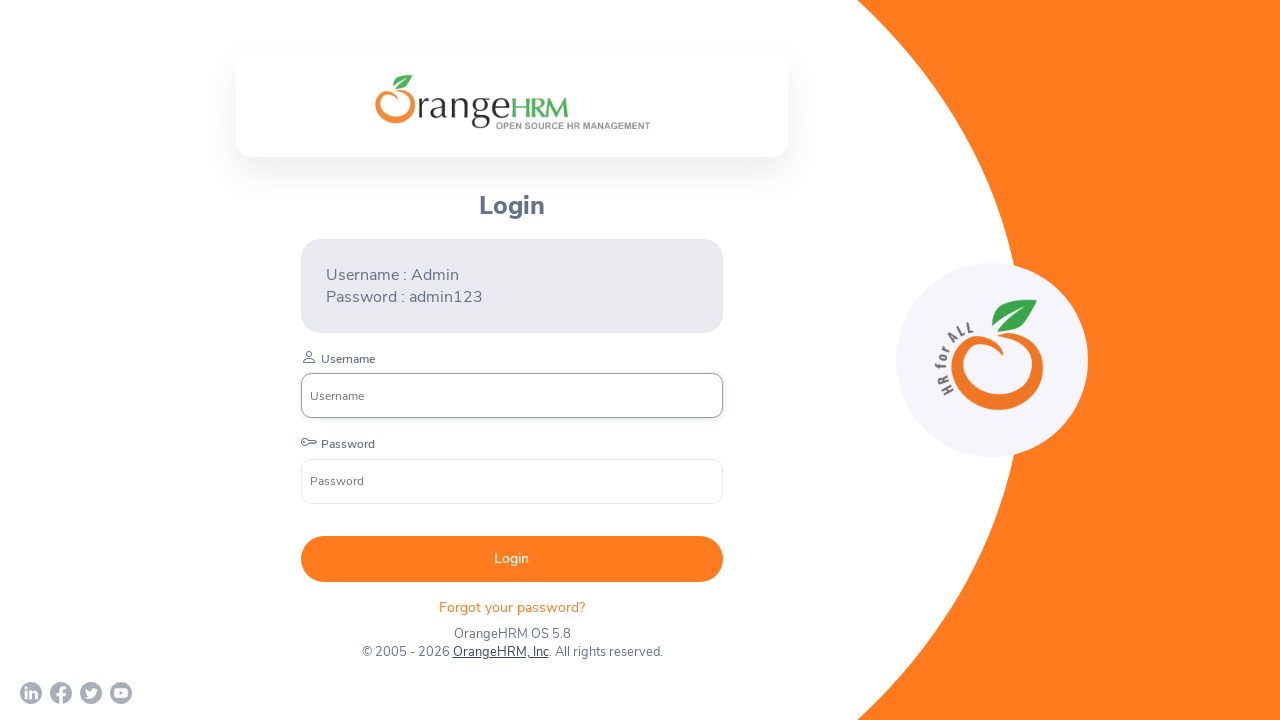

Verified that company logo is visible on the page
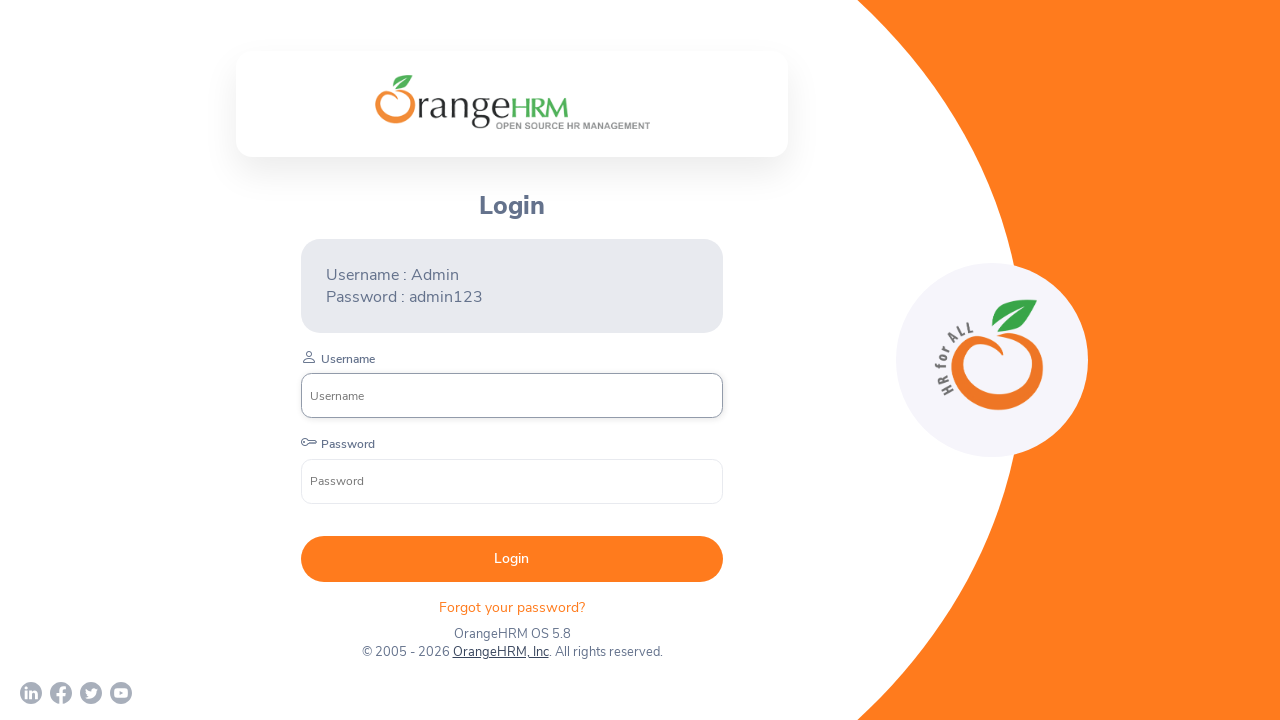

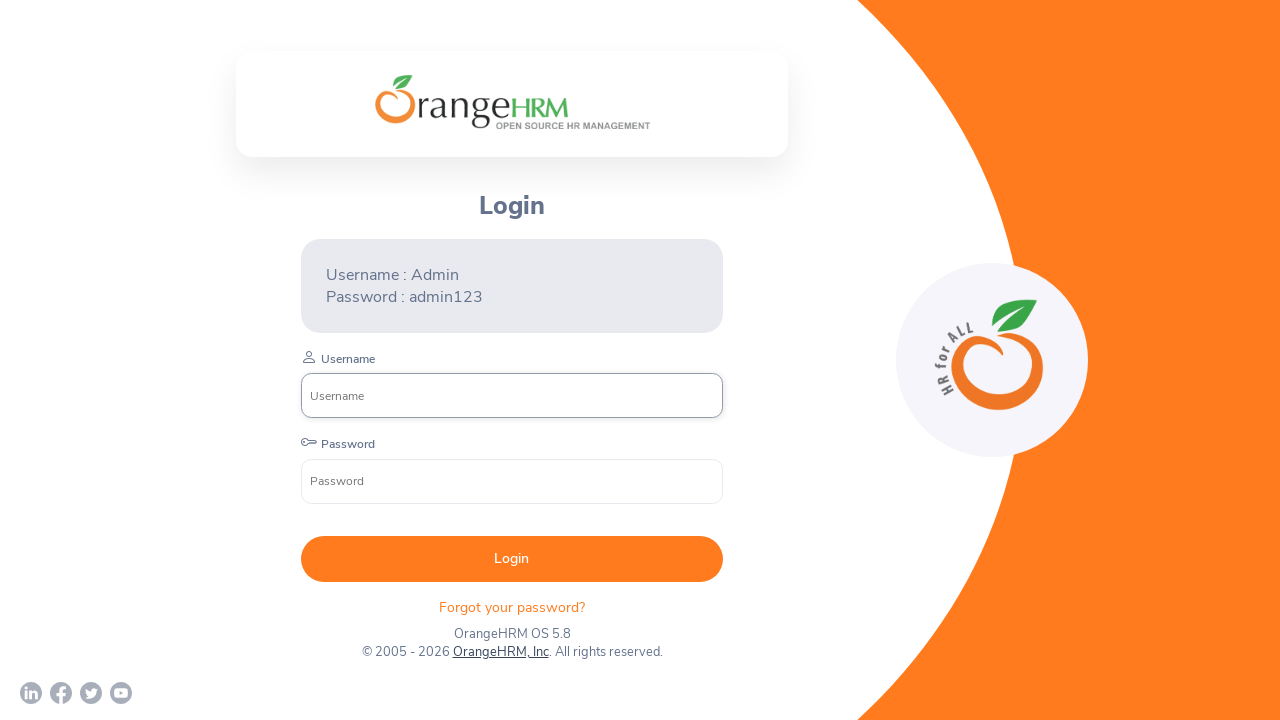